Tests that a todo item is removed when edited to an empty string

Starting URL: https://demo.playwright.dev/todomvc

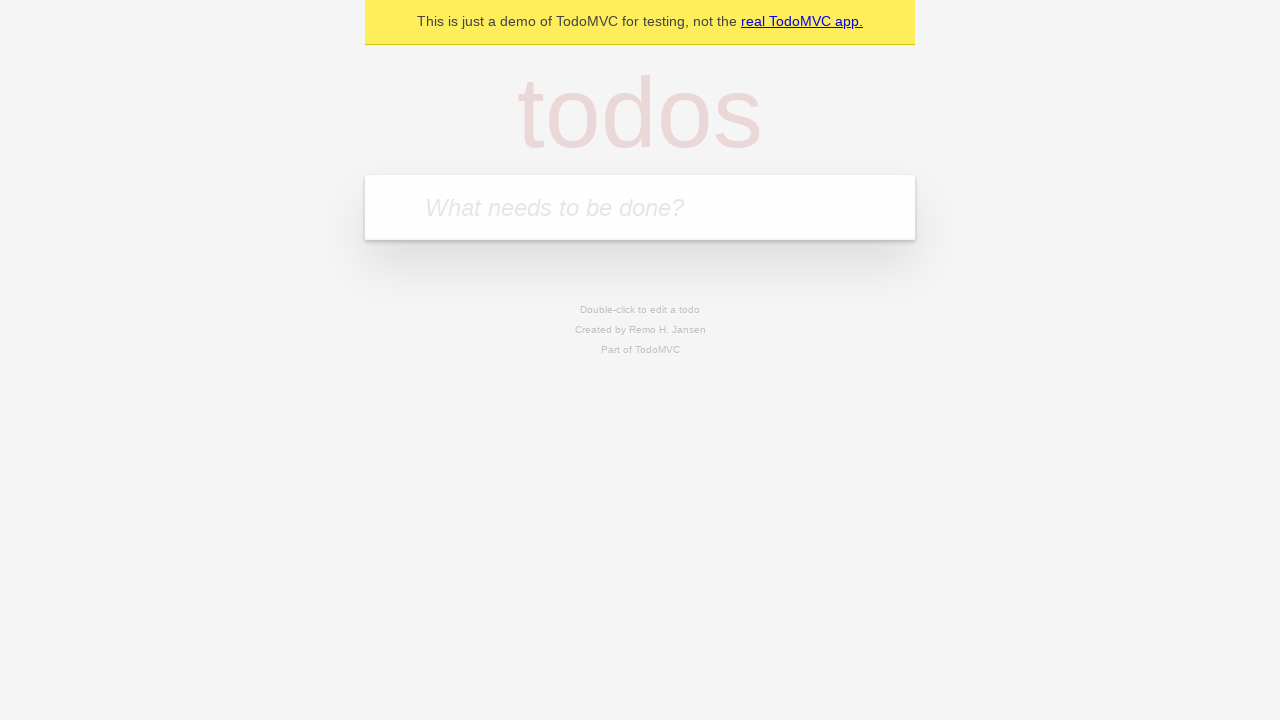

Filled new todo field with 'buy some bread' on .new-todo
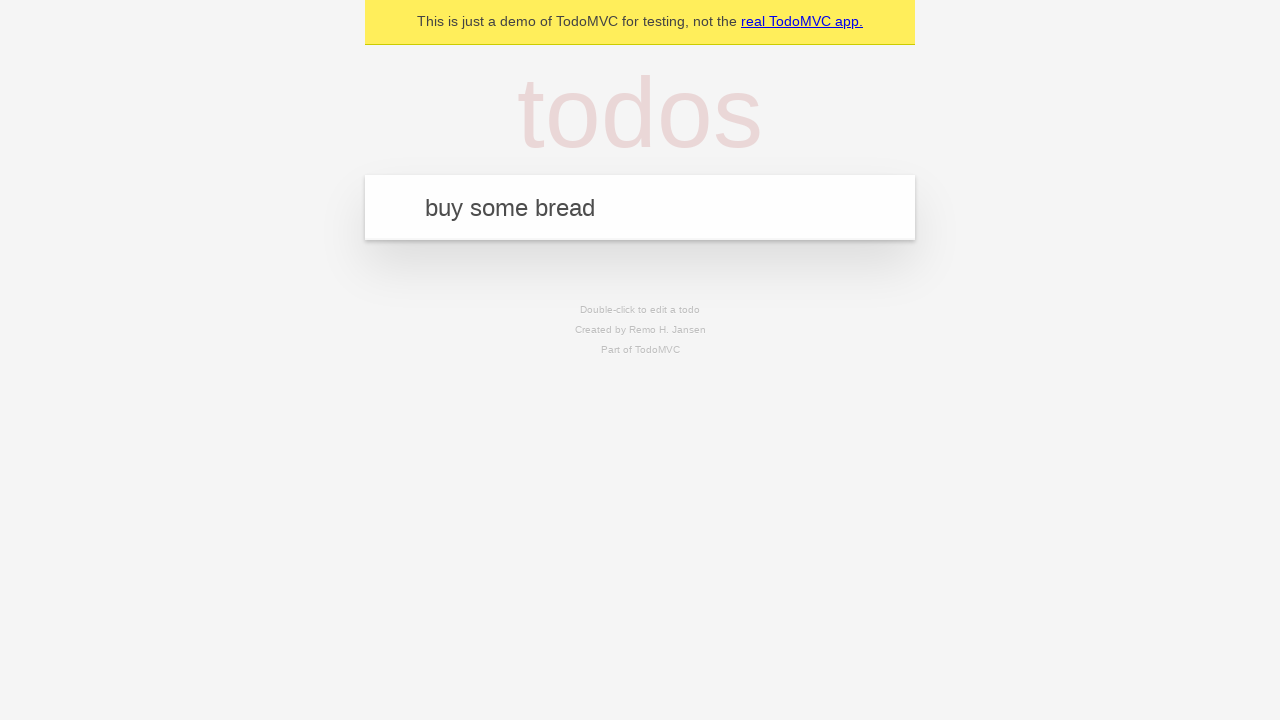

Pressed Enter to create first todo item on .new-todo
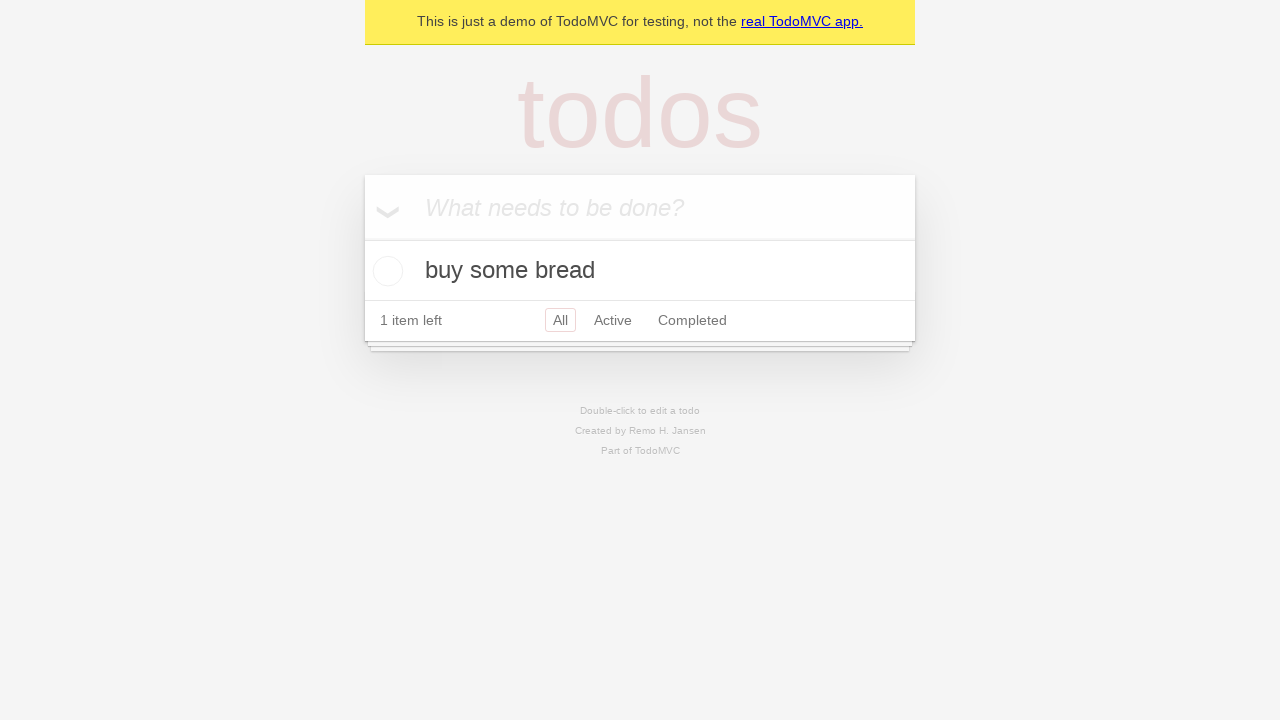

Filled new todo field with 'buy some cheese' on .new-todo
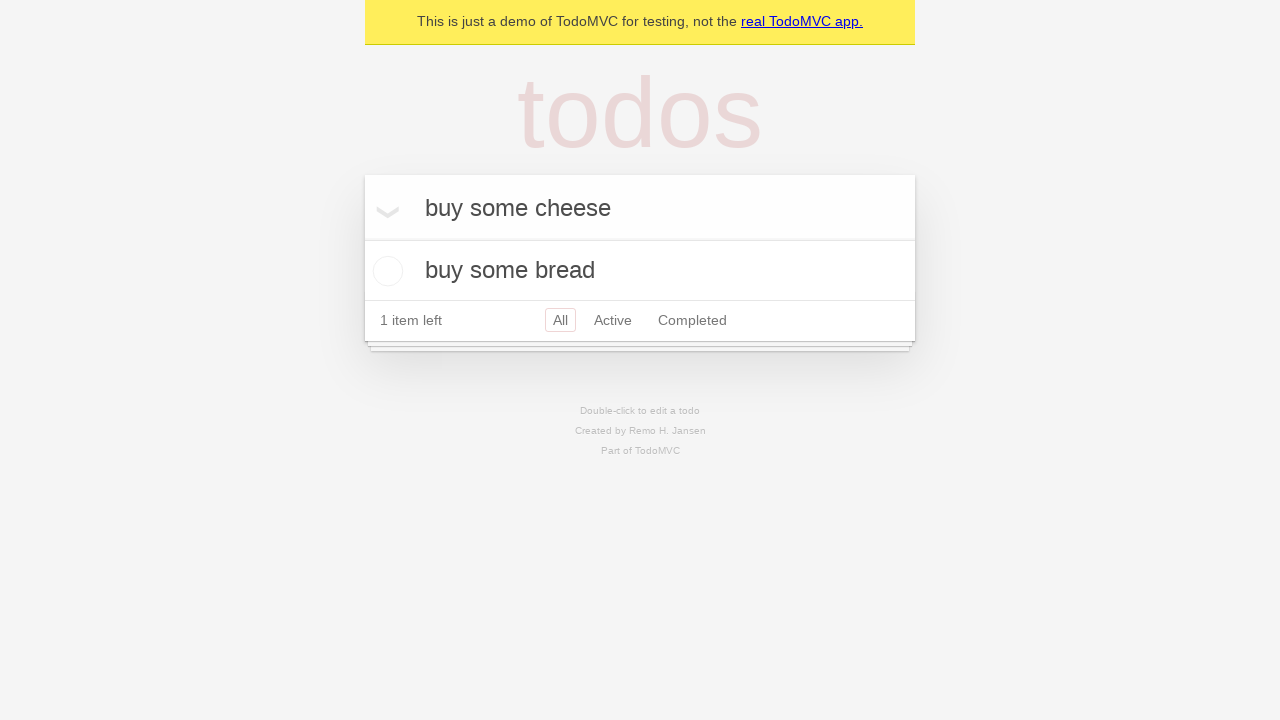

Pressed Enter to create second todo item on .new-todo
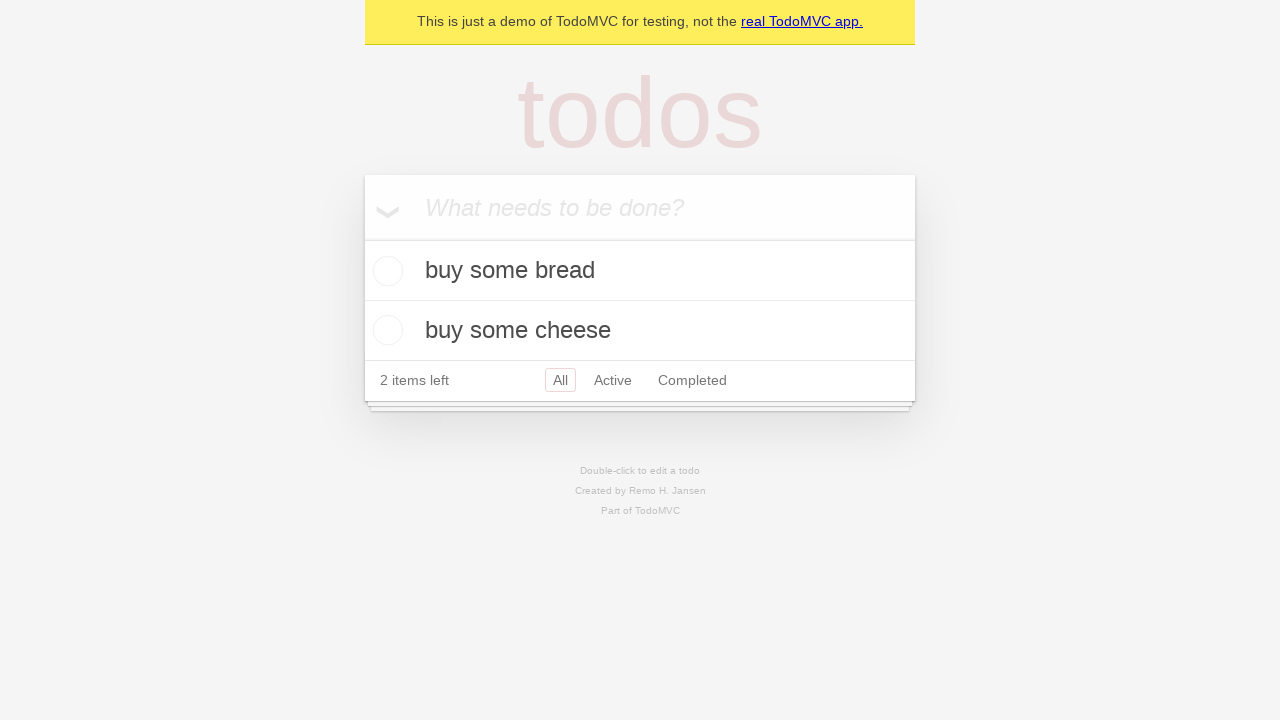

Filled new todo field with 'buy some milk' on .new-todo
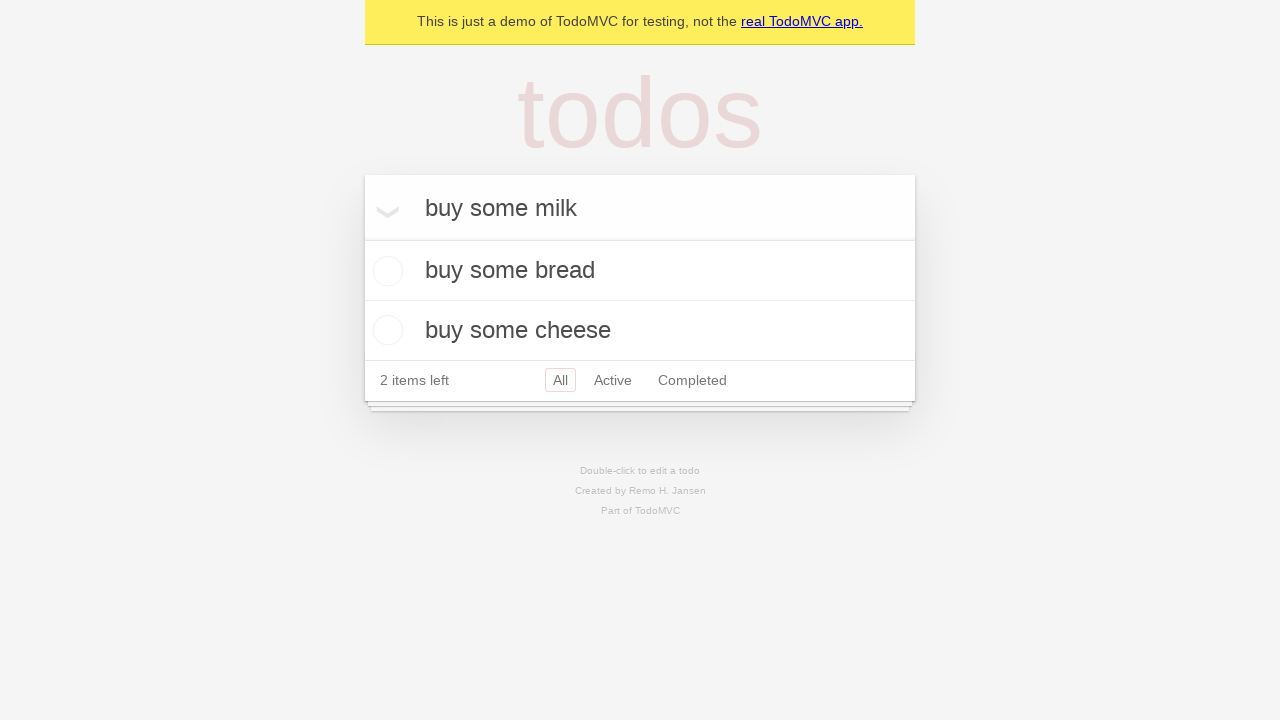

Pressed Enter to create third todo item on .new-todo
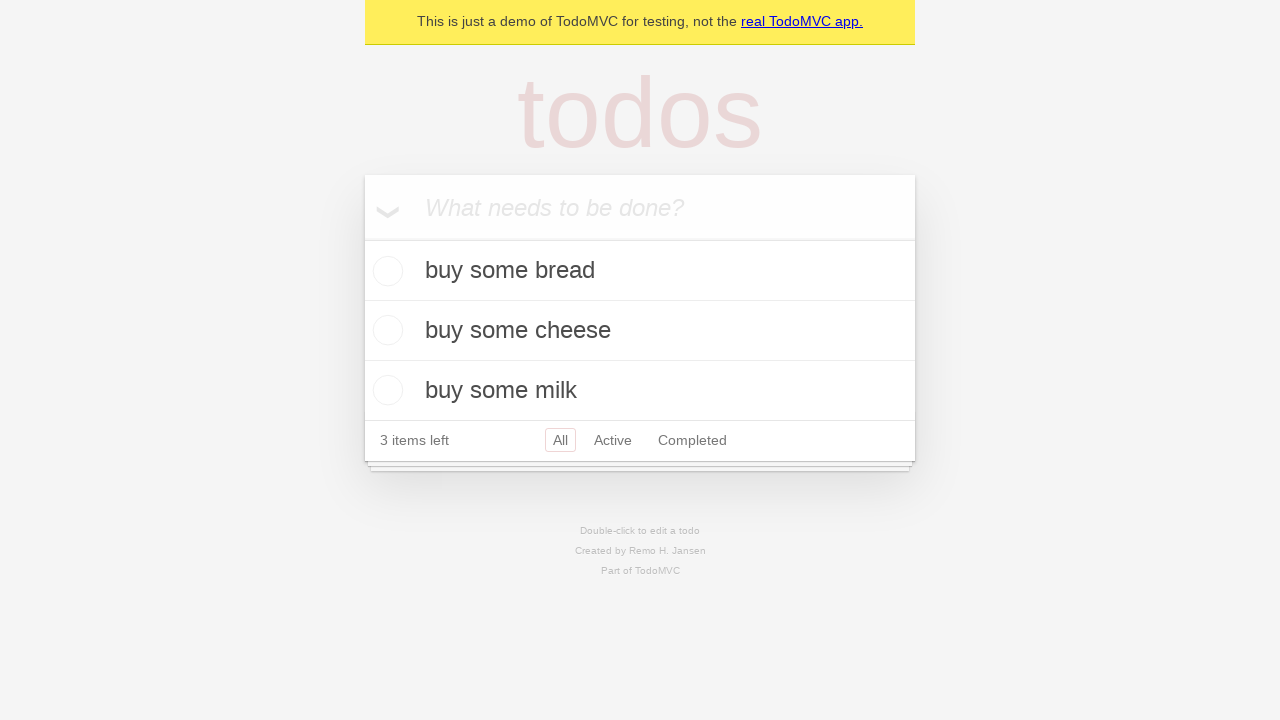

Double-clicked second todo item to enter edit mode at (640, 331) on .todo-list li >> nth=1
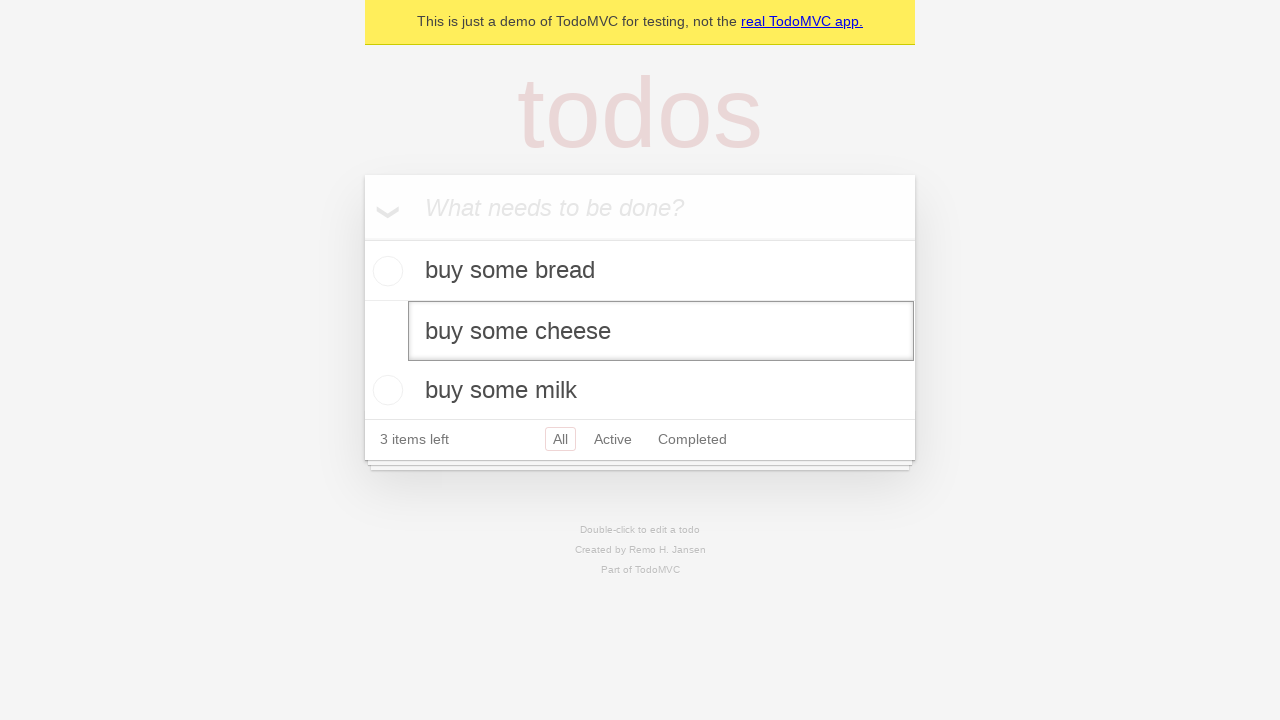

Cleared the edit field for second todo item on .todo-list li >> nth=1 >> .edit
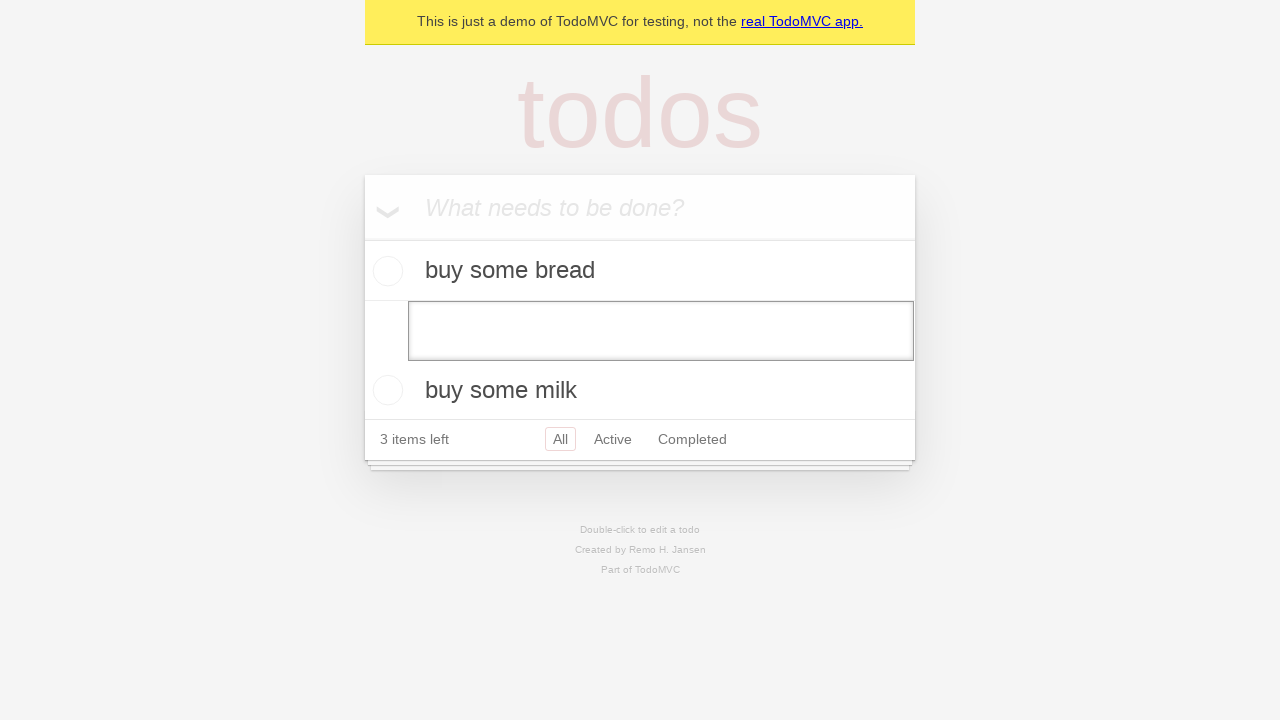

Pressed Enter to confirm empty edit and remove todo item on .todo-list li >> nth=1 >> .edit
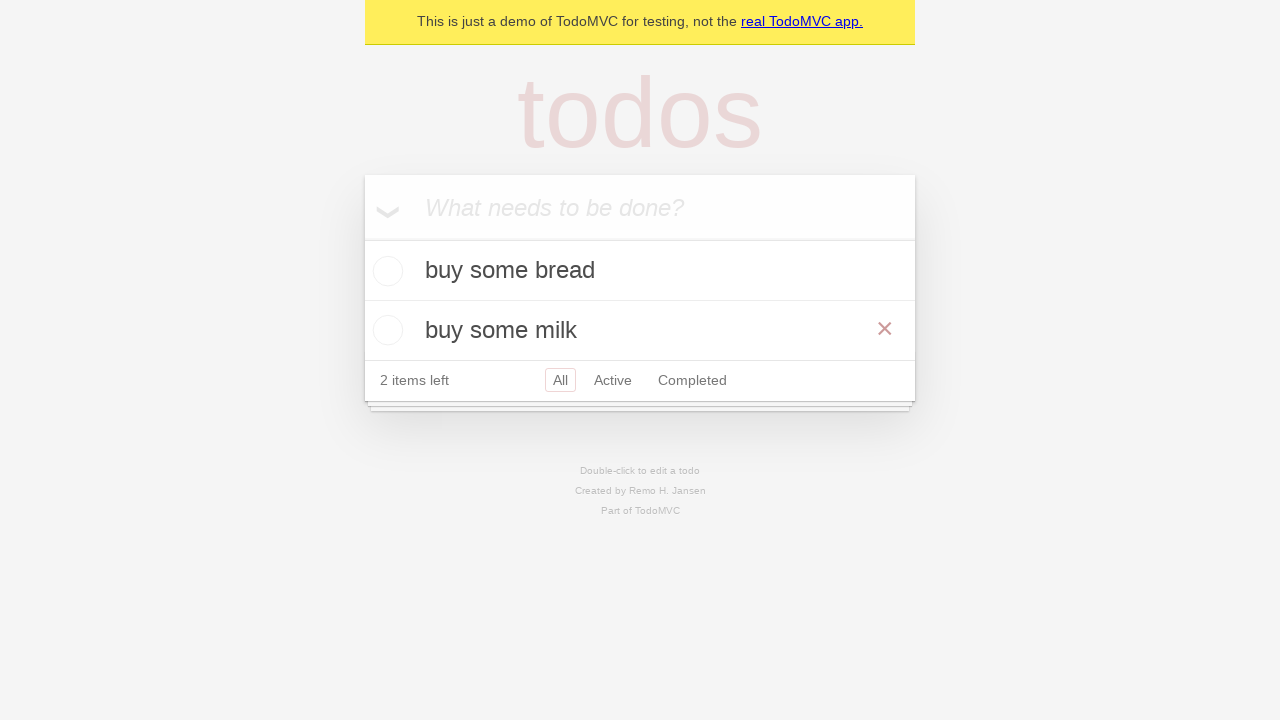

Verified that todo item was removed, leaving only 2 items
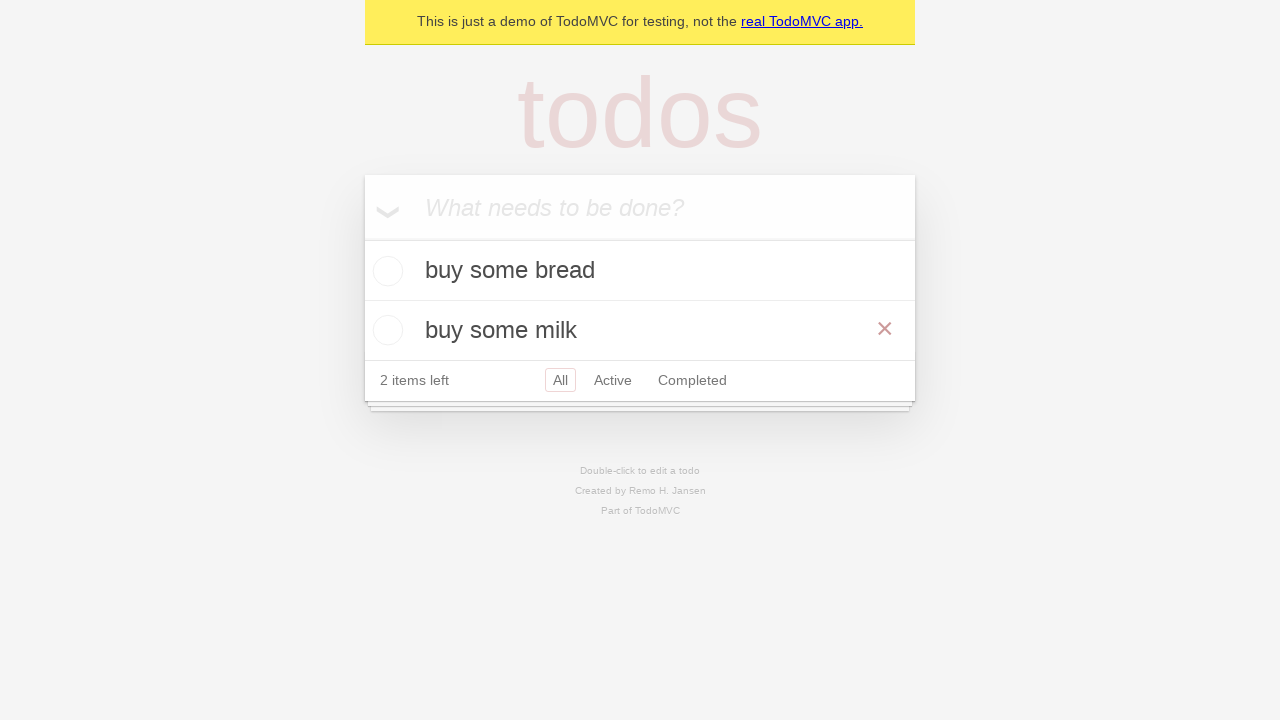

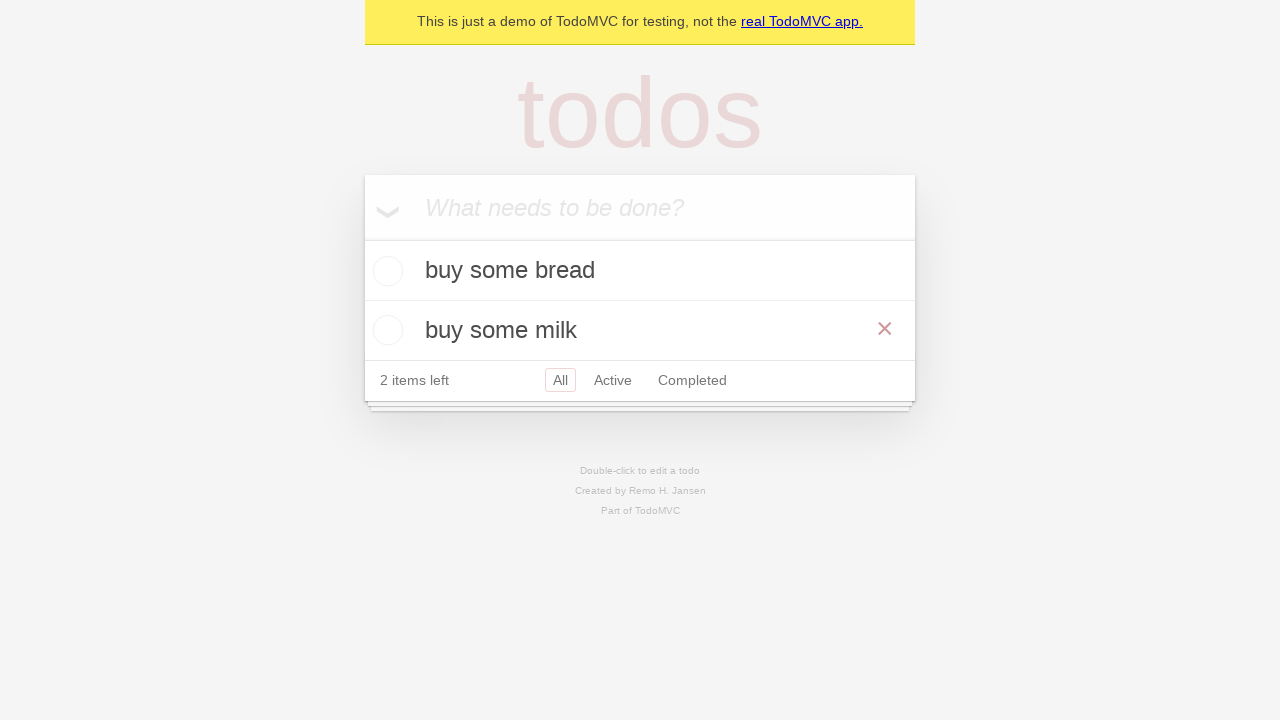